Tests iframe handling by switching to an iframe, clicking a link inside it, and then switching back to the default content

Starting URL: https://rahulshettyacademy.com/AutomationPractice/

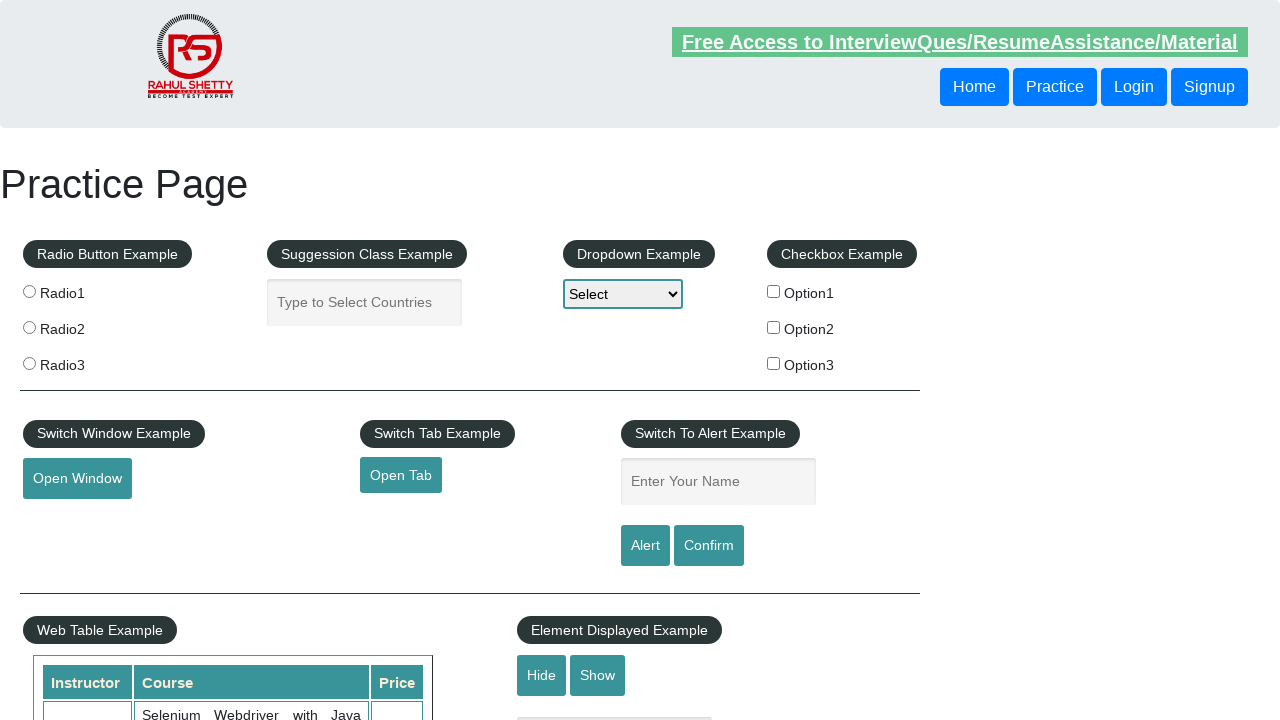

Navigated to https://rahulshettyacademy.com/AutomationPractice/
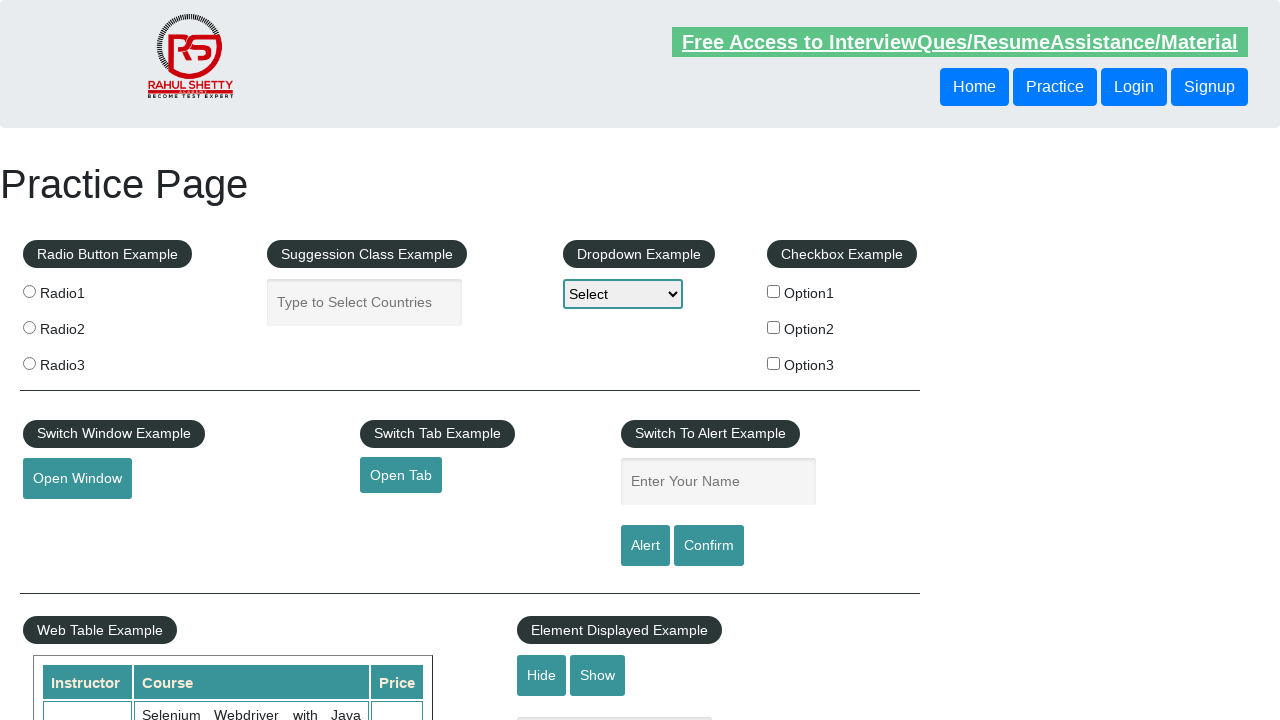

Located courses iframe with ID 'courses-iframe'
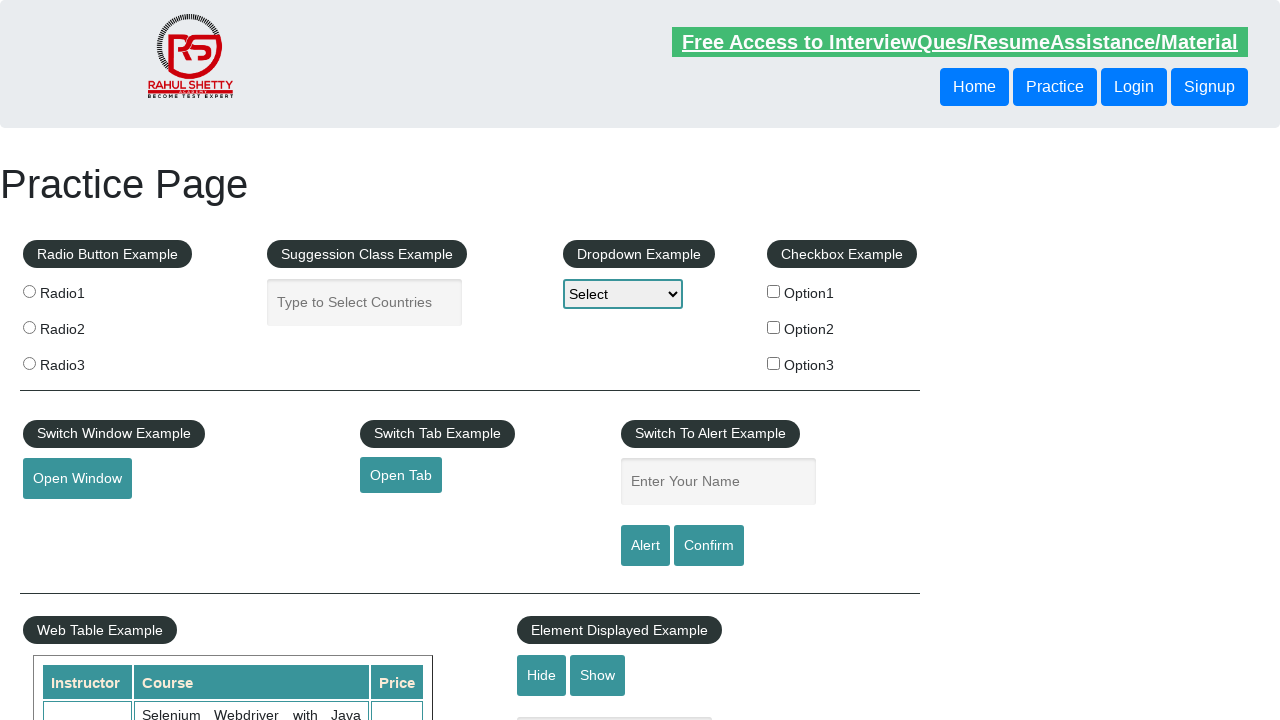

Clicked Mentorship link inside the iframe at (618, 360) on #courses-iframe >> internal:control=enter-frame >> internal:role=link[name="Ment
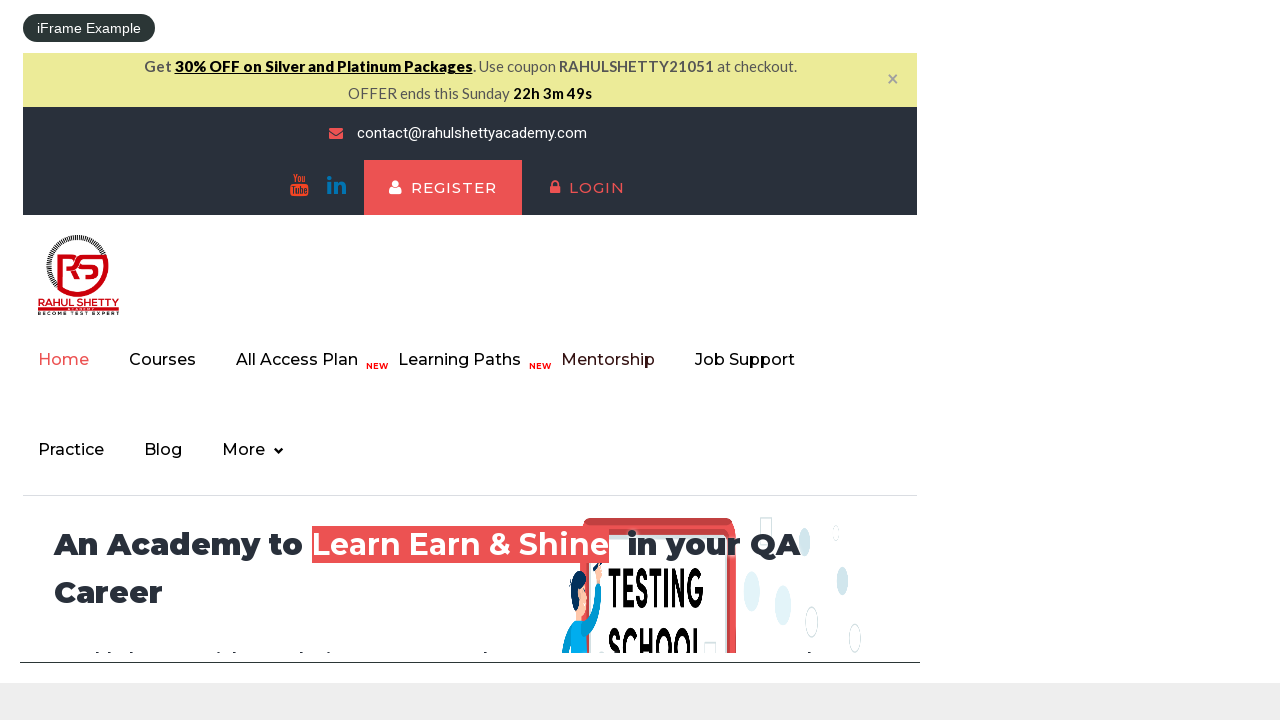

Waited 2000ms for navigation to complete
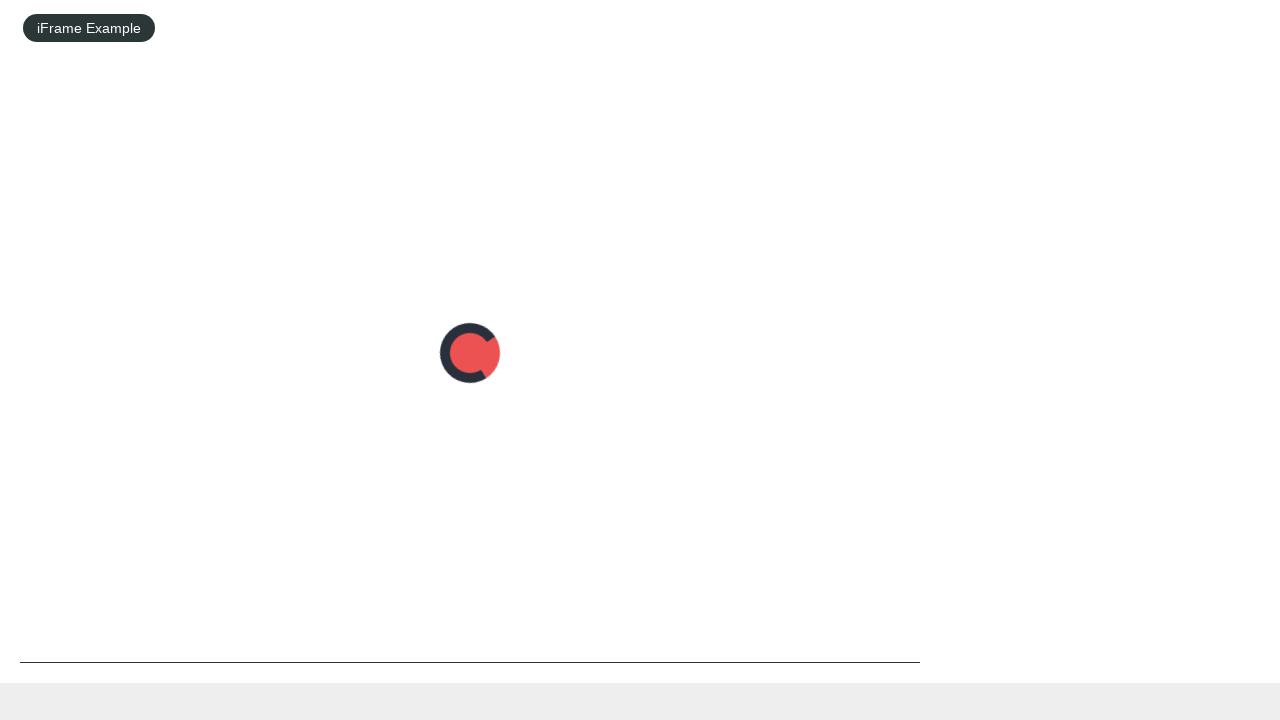

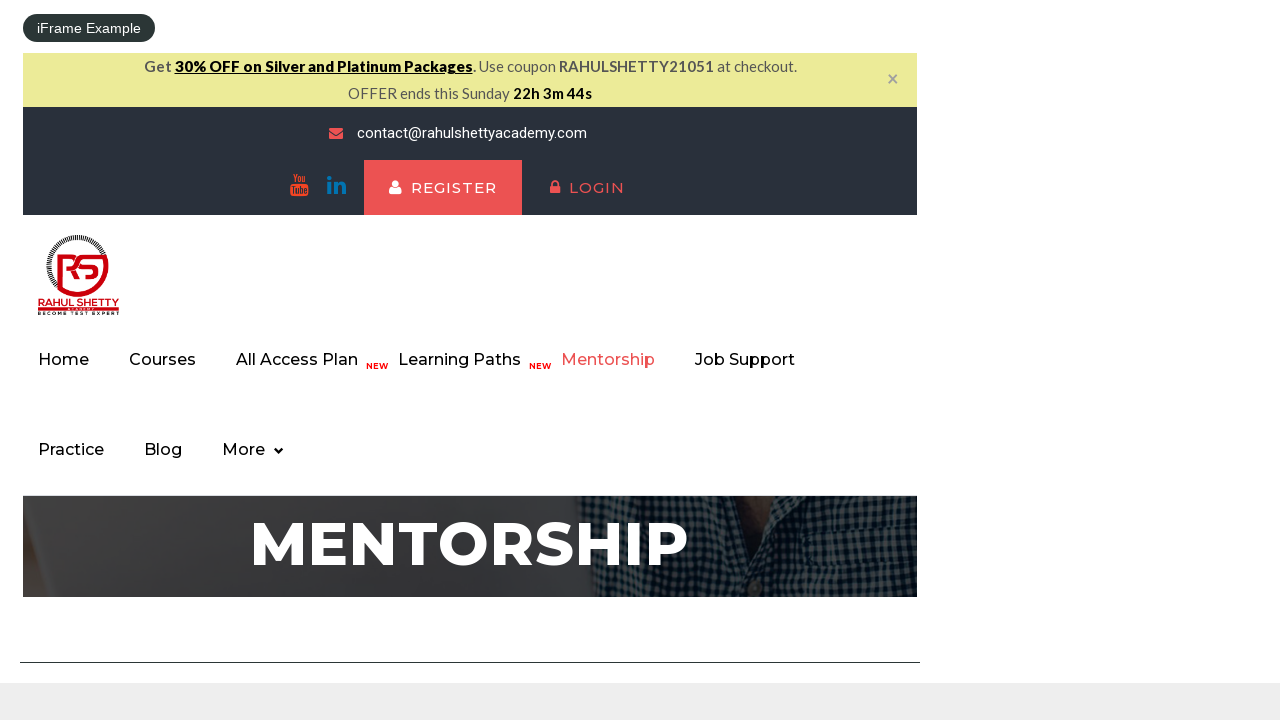